Tests clicking on a list element by filtering list items and clicking on the Home link

Starting URL: https://the-internet.herokuapp.com/disappearing_elements

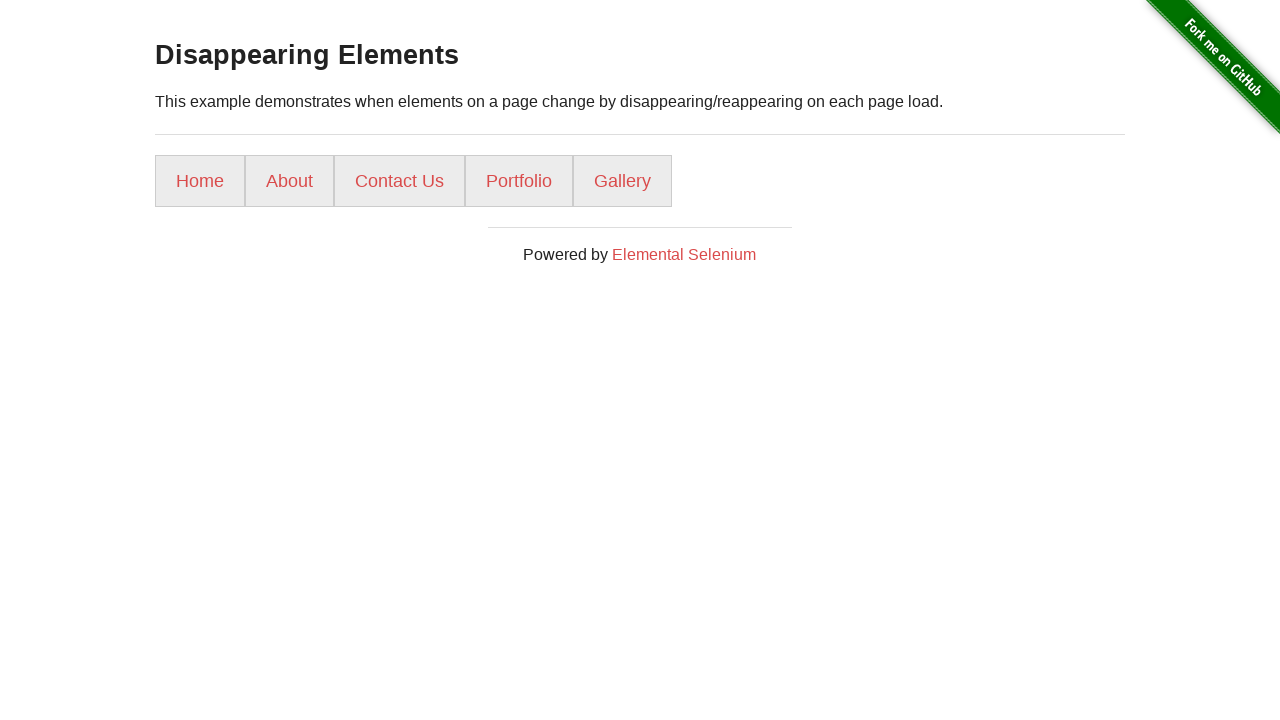

Navigated to the disappearing elements page
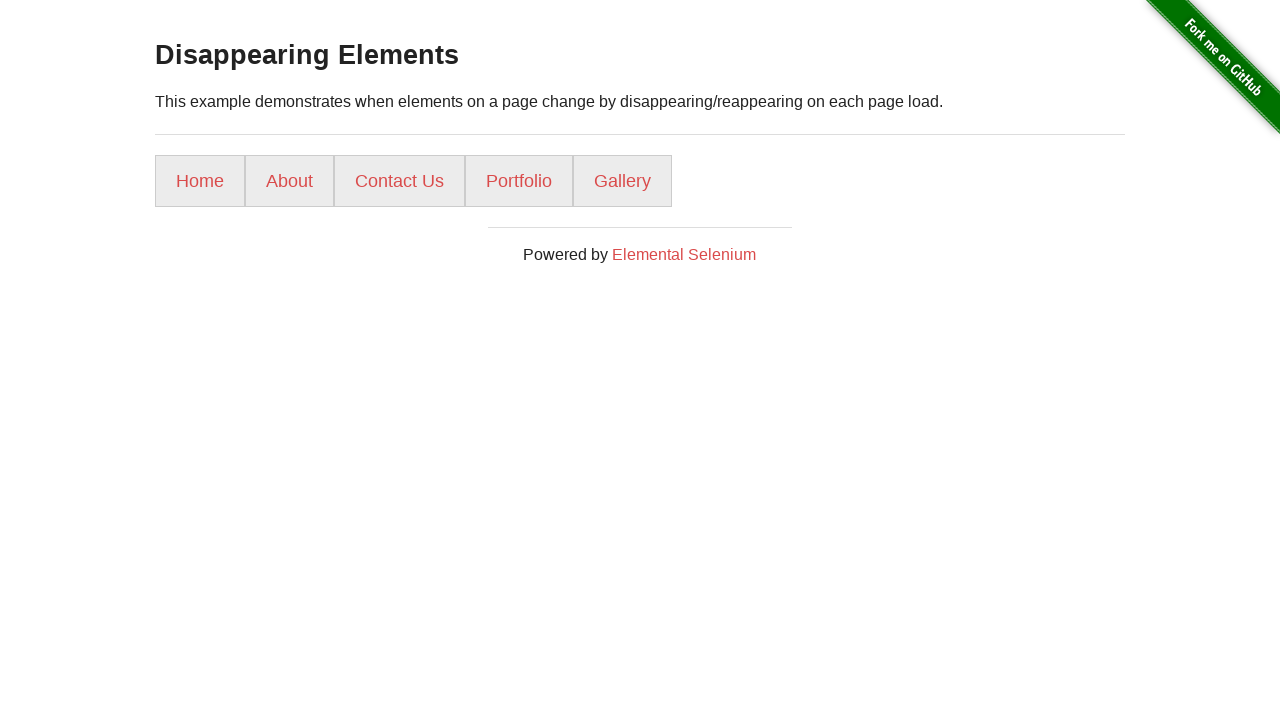

Filtered list items and clicked on Home link at (200, 181) on internal:role=listitem >> internal:has-text="Home"i
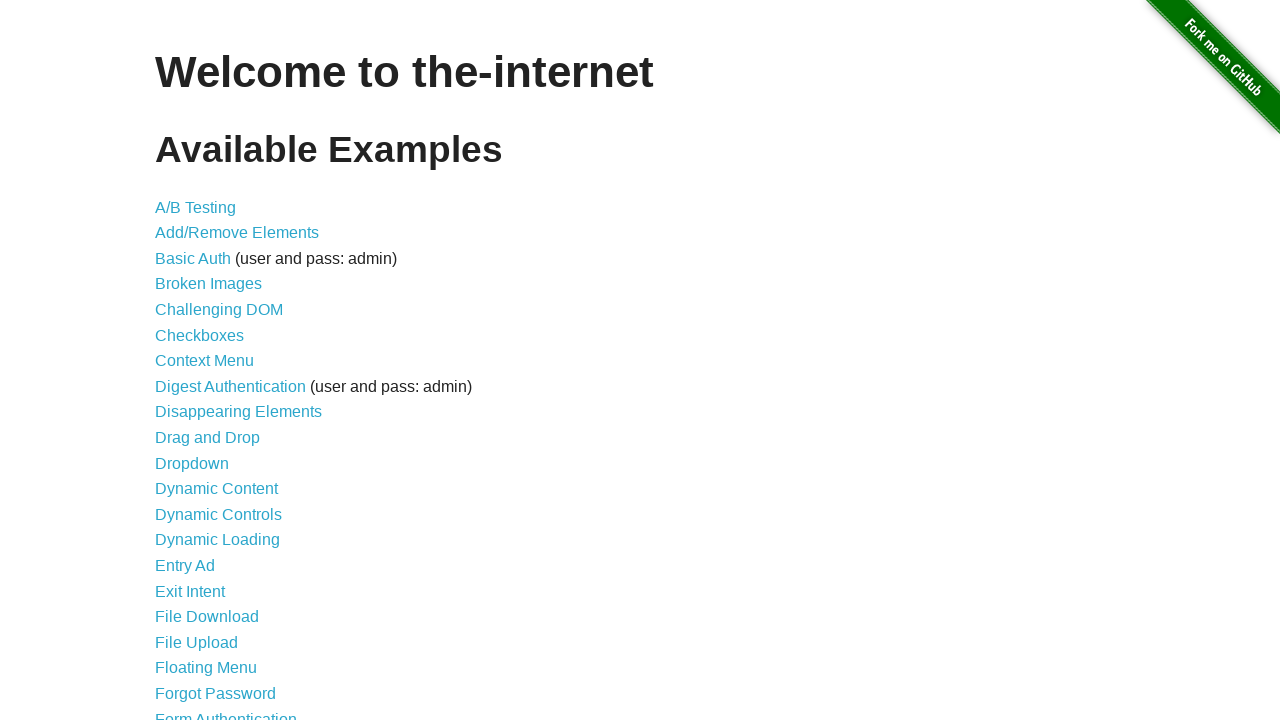

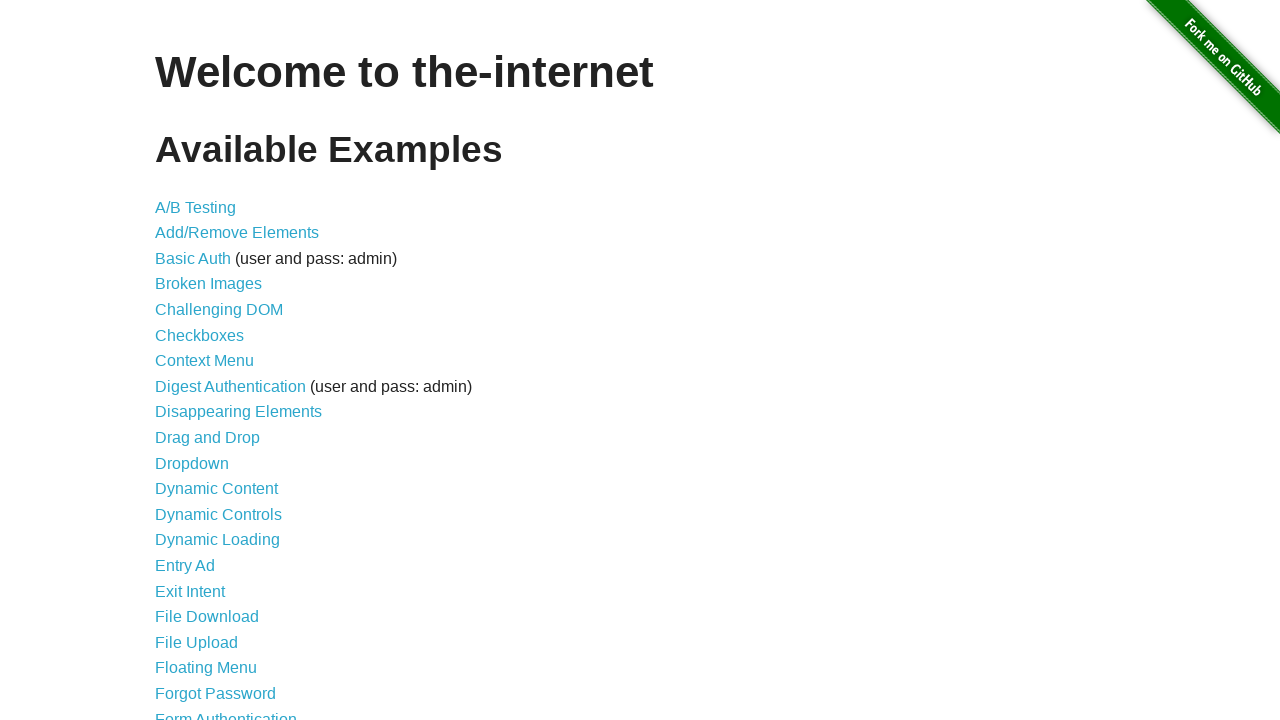